Tests search functionality on TeachEngineering website by entering a search query and verifying that search results with pagination are displayed

Starting URL: https://www.teachengineering.org/k12engineering/what

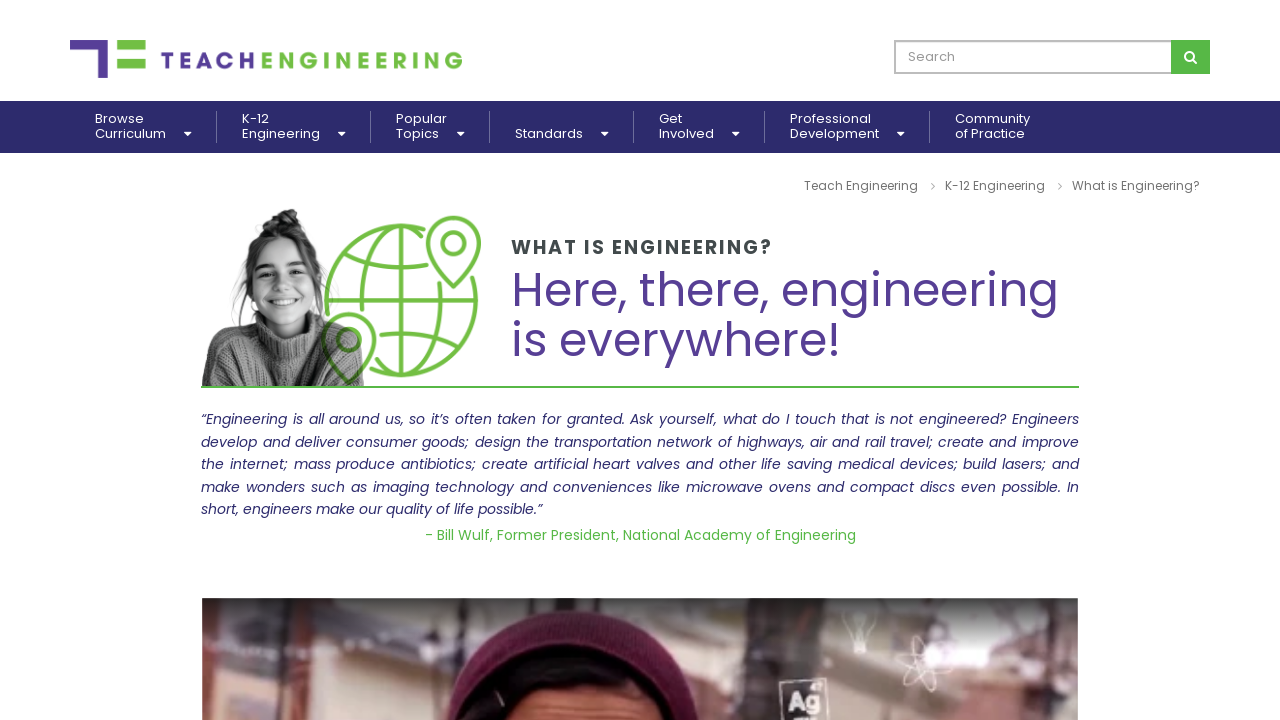

Search input field loaded
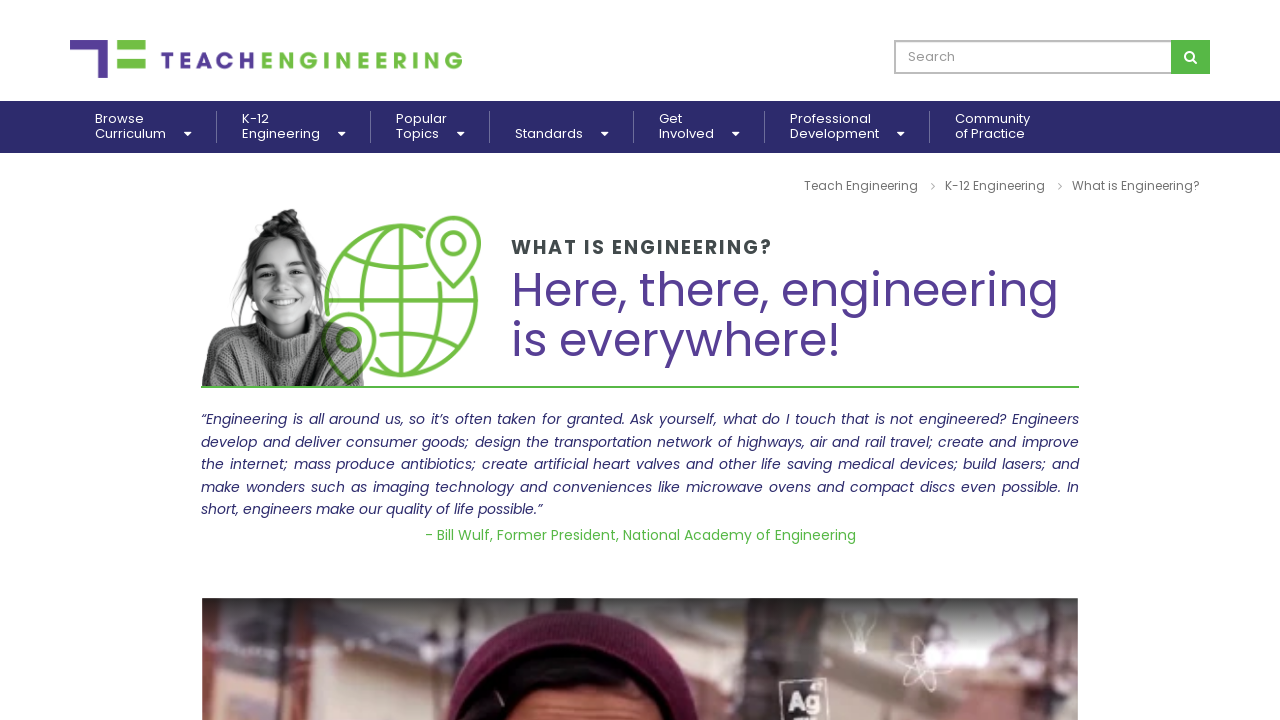

Filled search field with 'renewable energy' on input[name='q']
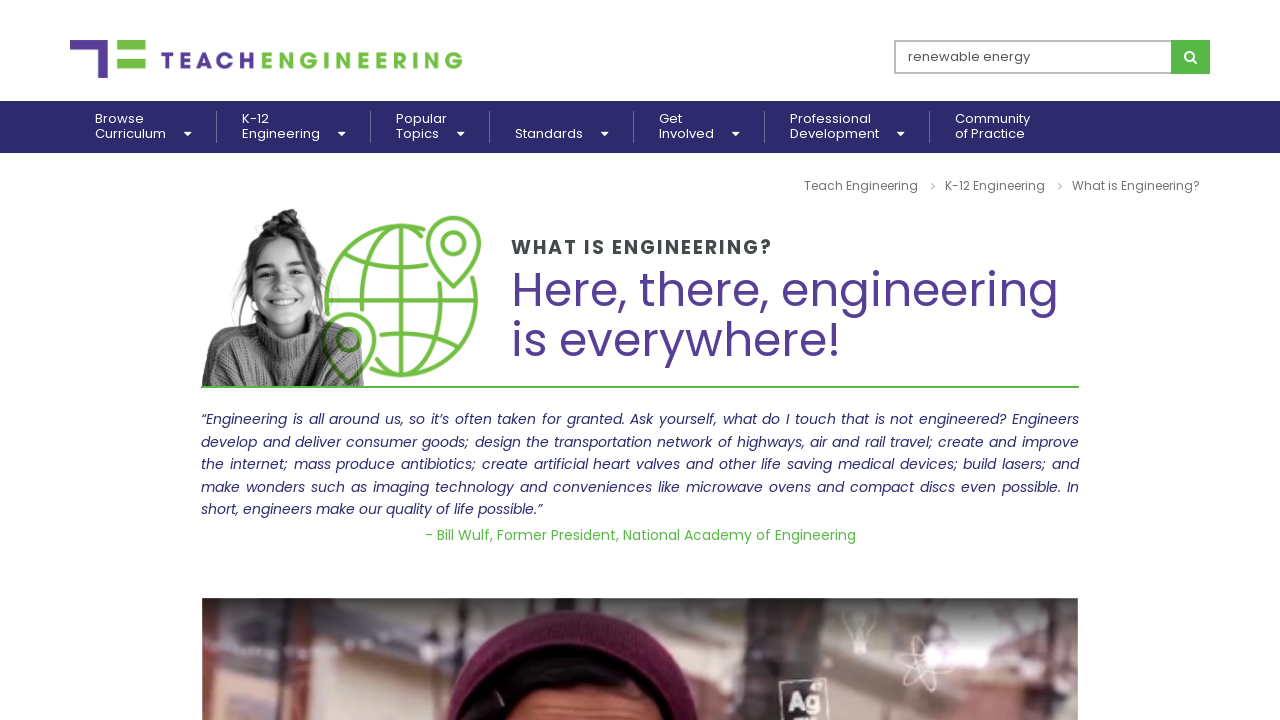

Pressed Enter to submit search query on input[name='q']
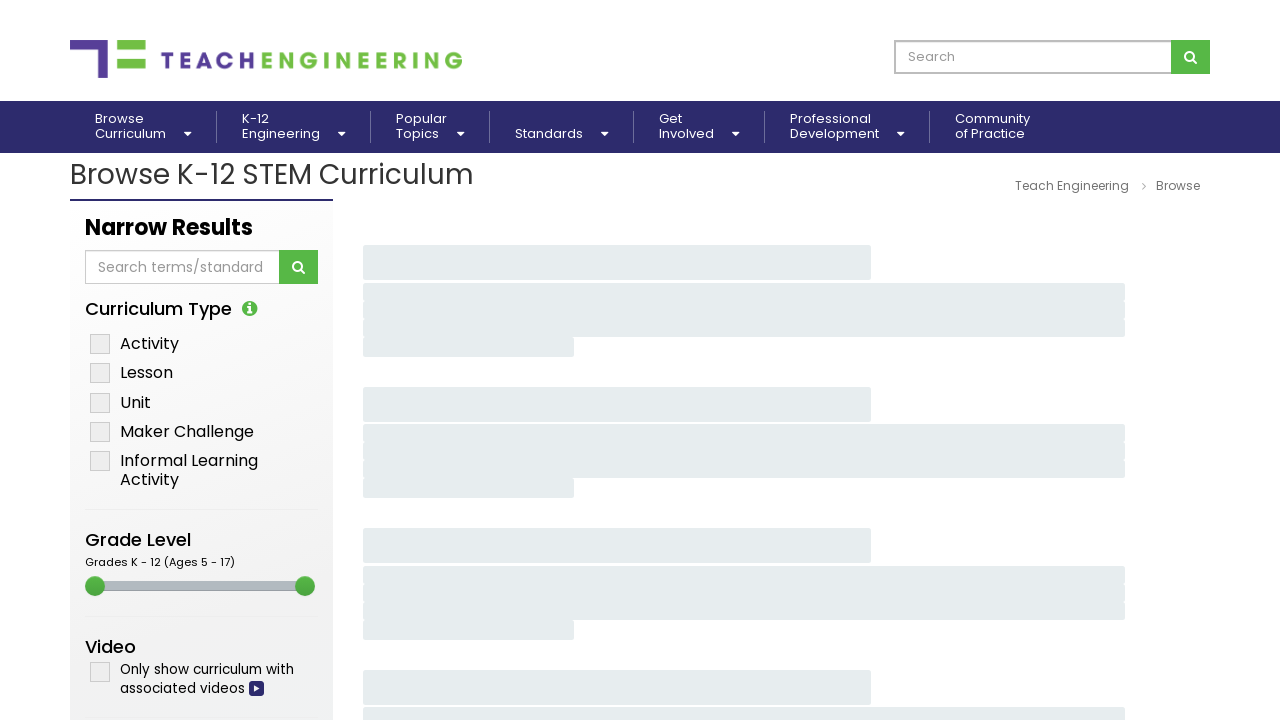

Search results table loaded with pagination
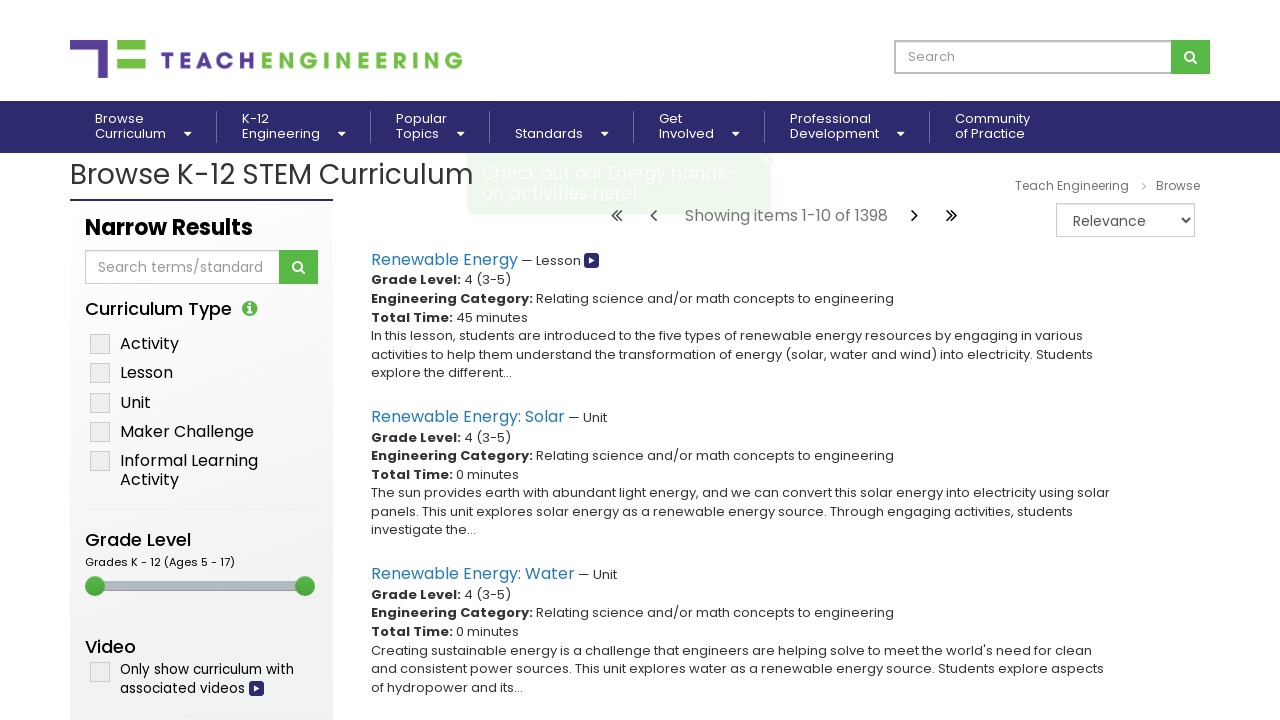

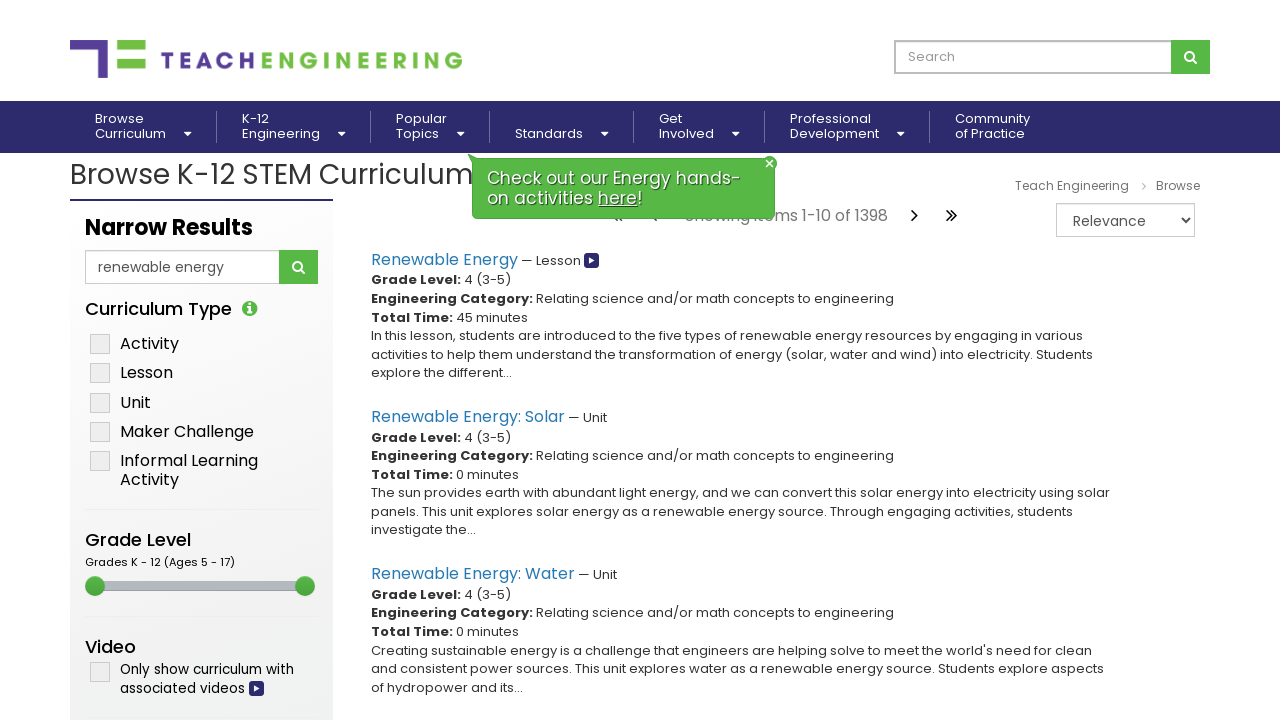